Tests form filling and navigation on HYR Tutorials website, including filling a registration form, clicking through navigation links, and hovering over menu items

Starting URL: https://www.hyrtutorials.com/p/add-padding-to-containers.html

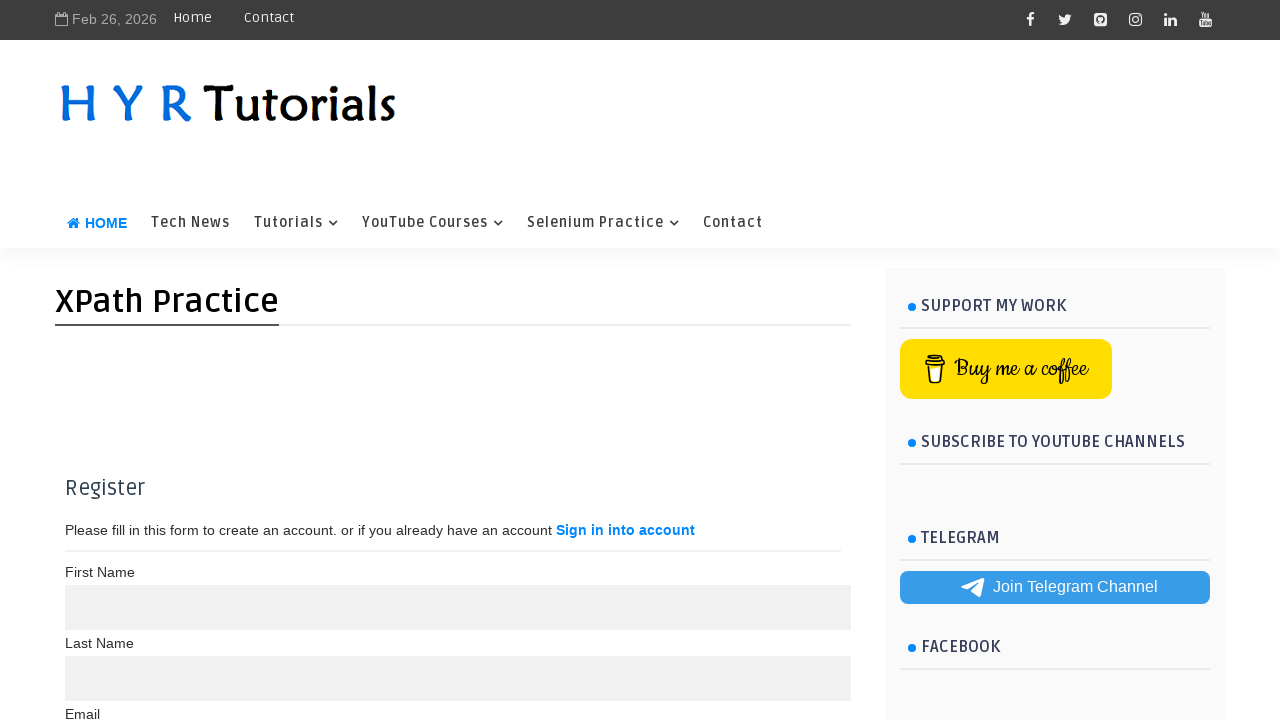

Filled First Name field with 'John' on //label[text()='First Name ']/following-sibling::input[@name='name'][1]
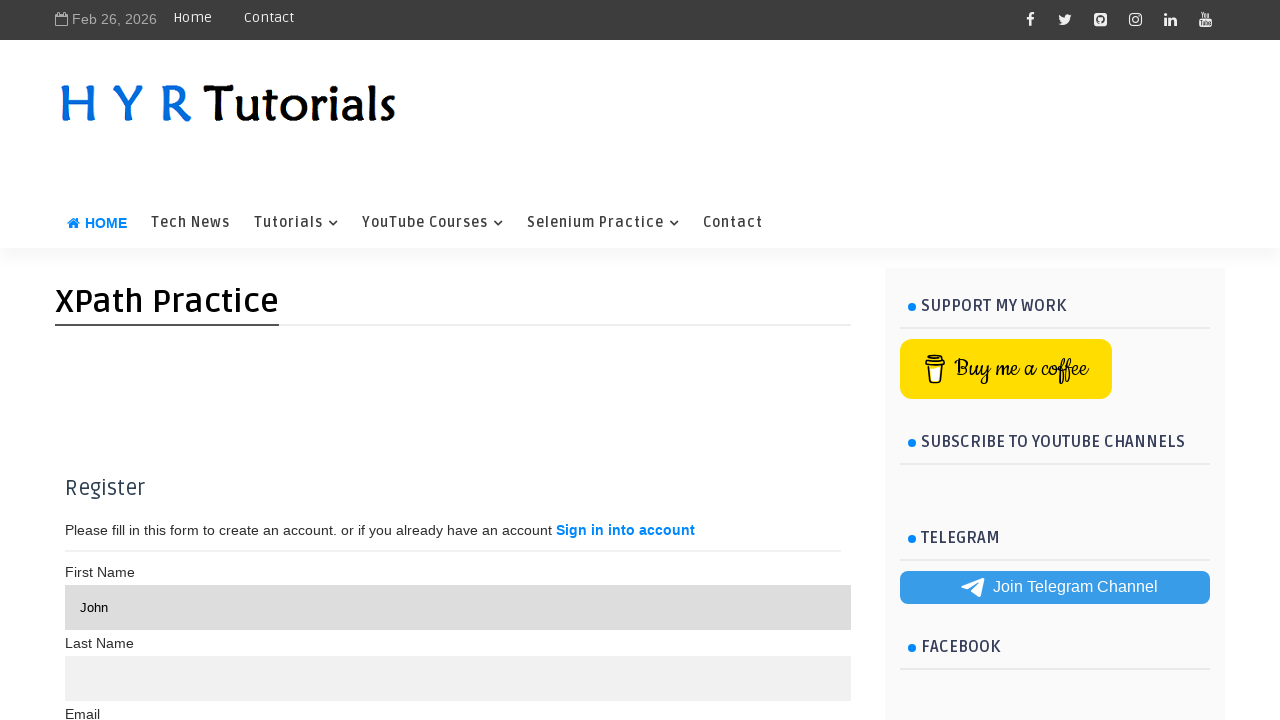

Filled Last Name field with 'Smith' on //label[text()='Last Name']/following-sibling::input[@name='name']
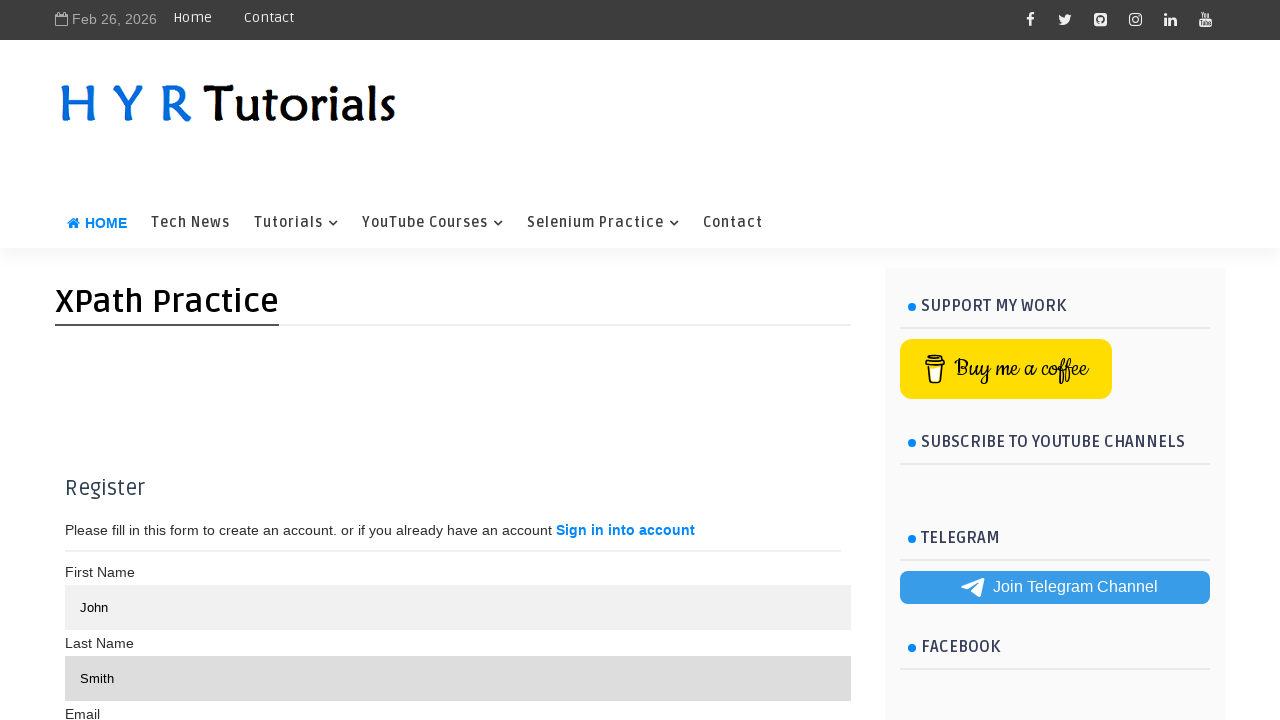

Filled Email field with 'john.smith@example.com' on //label[text()='Email']/following-sibling::input[@type='text']
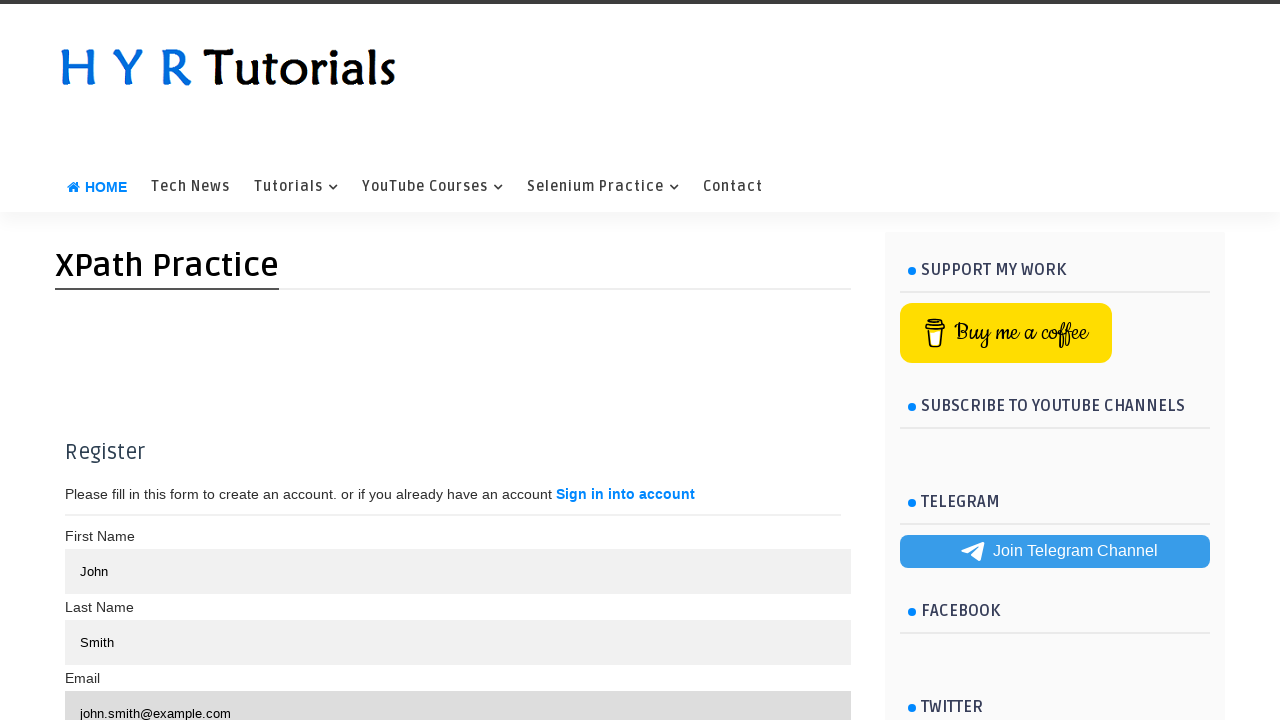

Filled Password field with 'TestPass123' on //label[text()='Password']/following::input[@type='password'][1]
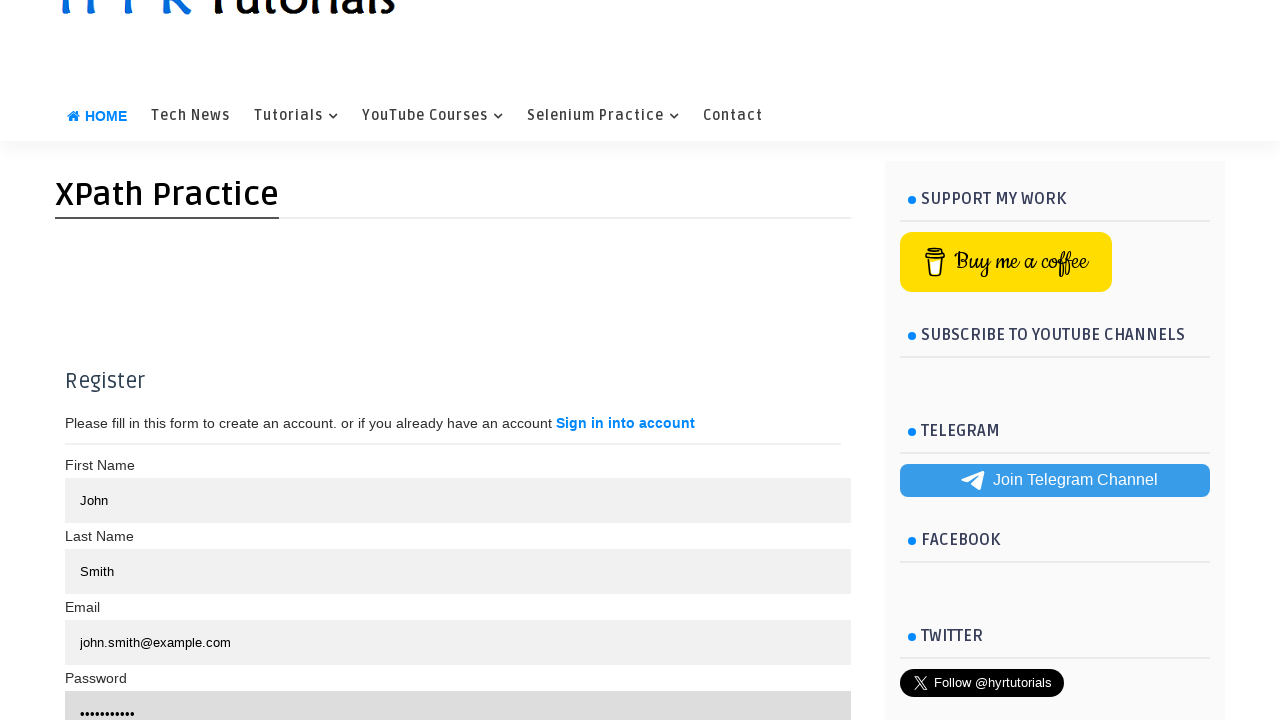

Filled Repeat Password field with 'TestPass123' on //label[text()='Repeat Password']/following-sibling::input[@type='password']
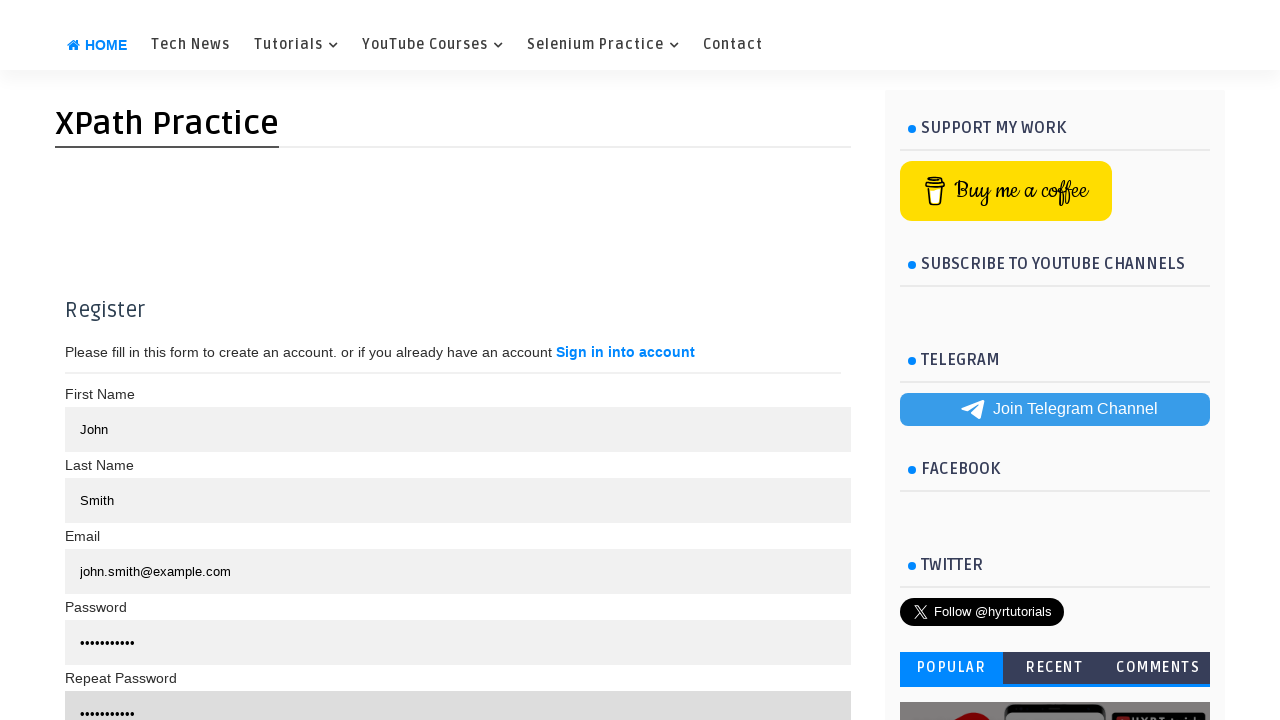

Clicked Register button to submit form at (373, 360) on xpath=//button[@type='submit']
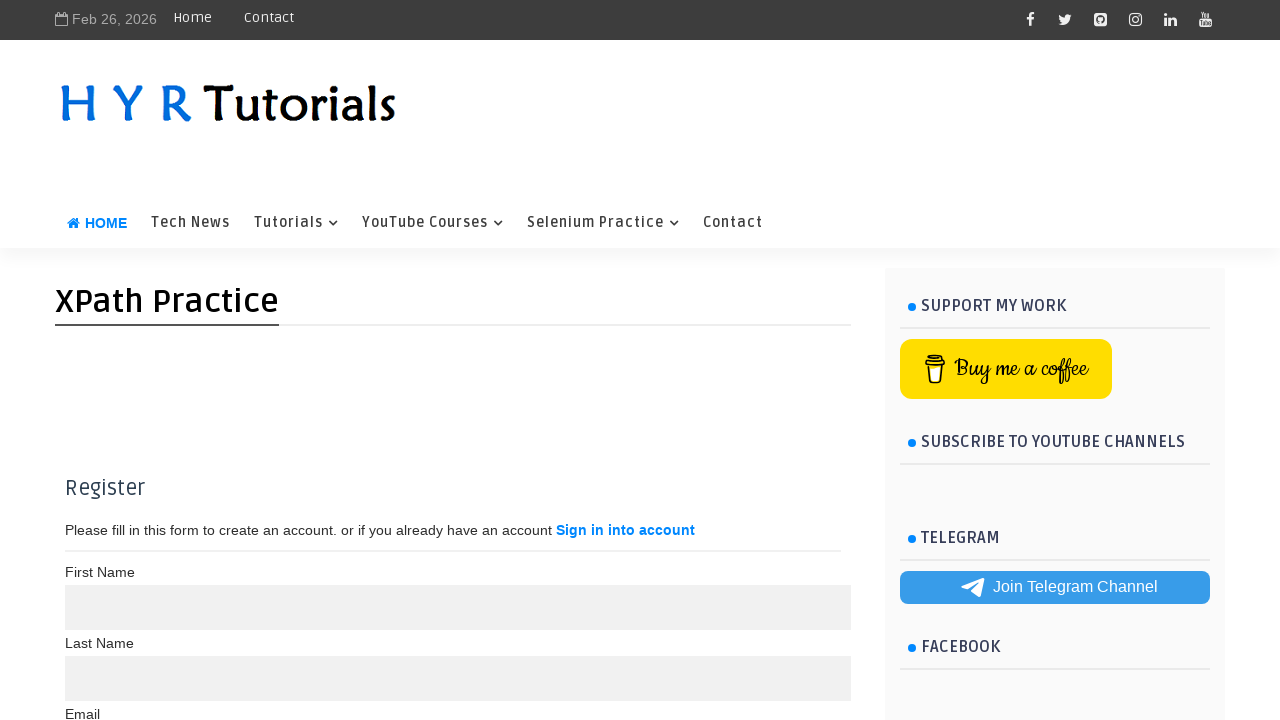

Clicked on YouTube Courses navigation link at (432, 223) on xpath=//a[text()='YouTube Courses']
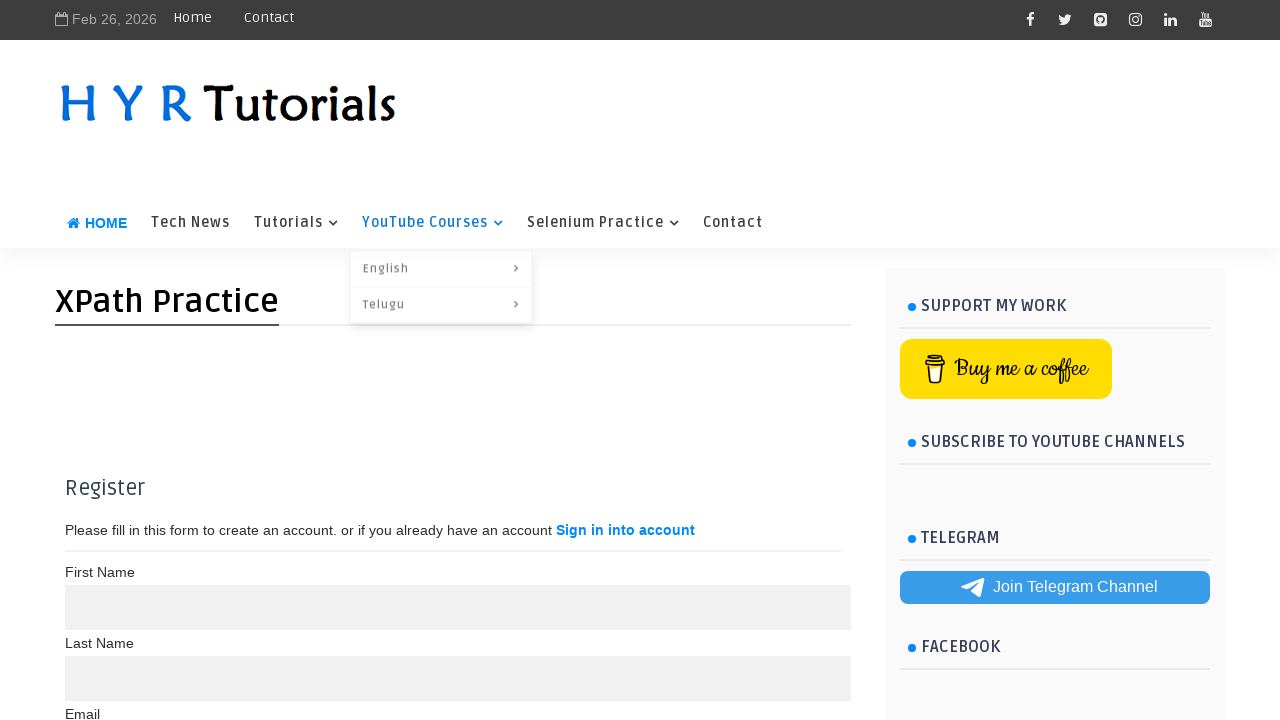

Clicked on Selenium Practice navigation link at (603, 223) on xpath=//a[text()='Selenium Practice']
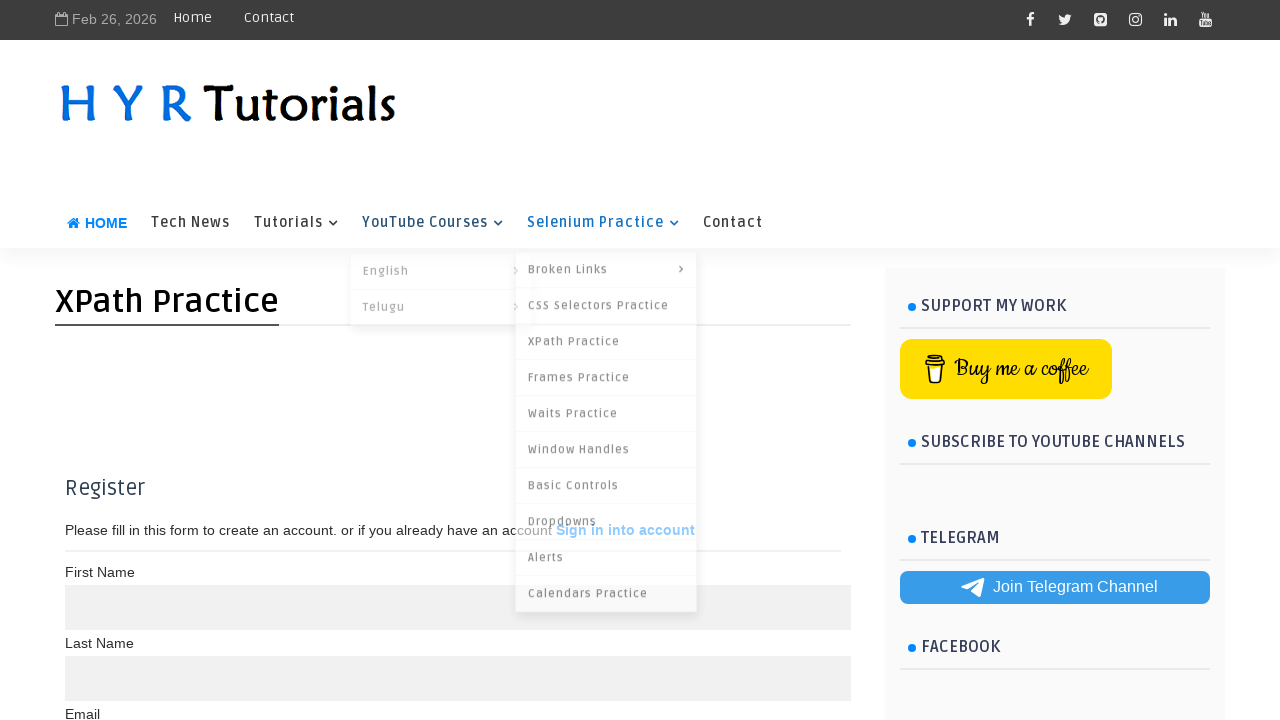

Hovered over Tutorials menu item at (296, 223) on xpath=//a[@href='https://www.hyrtutorials.com/search/label/Tutorials']
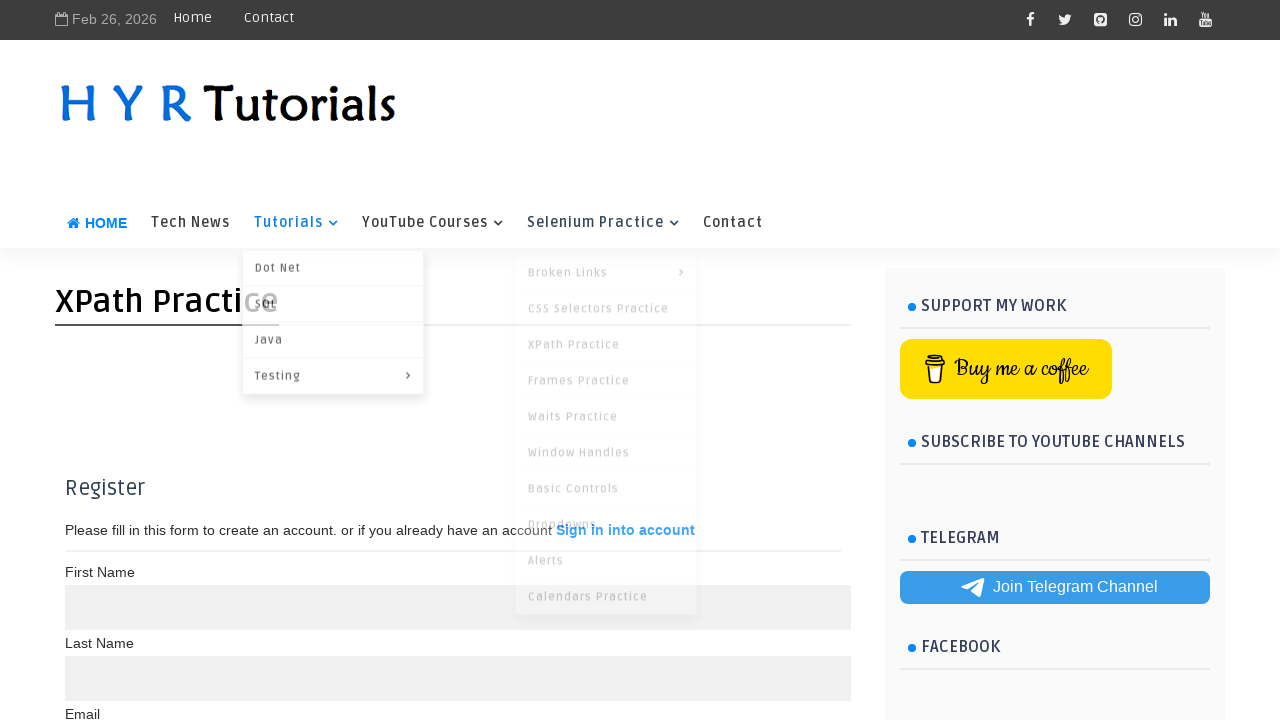

Hovered over Testing submenu item at (333, 373) on xpath=//a[@href='https://www.hyrtutorials.com/search/label/Testing']
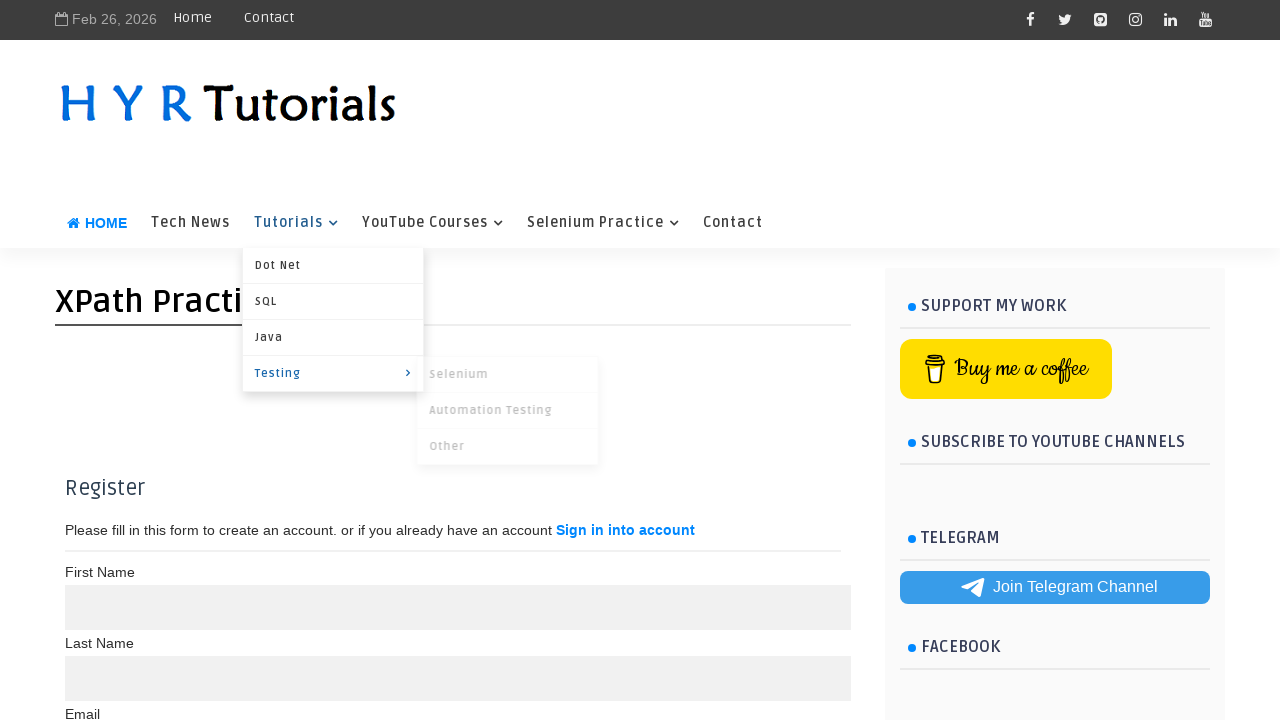

Clicked on Selenium option at (514, 360) on xpath=//a[@href='https://www.hyrtutorials.com/search/label/Selenium']
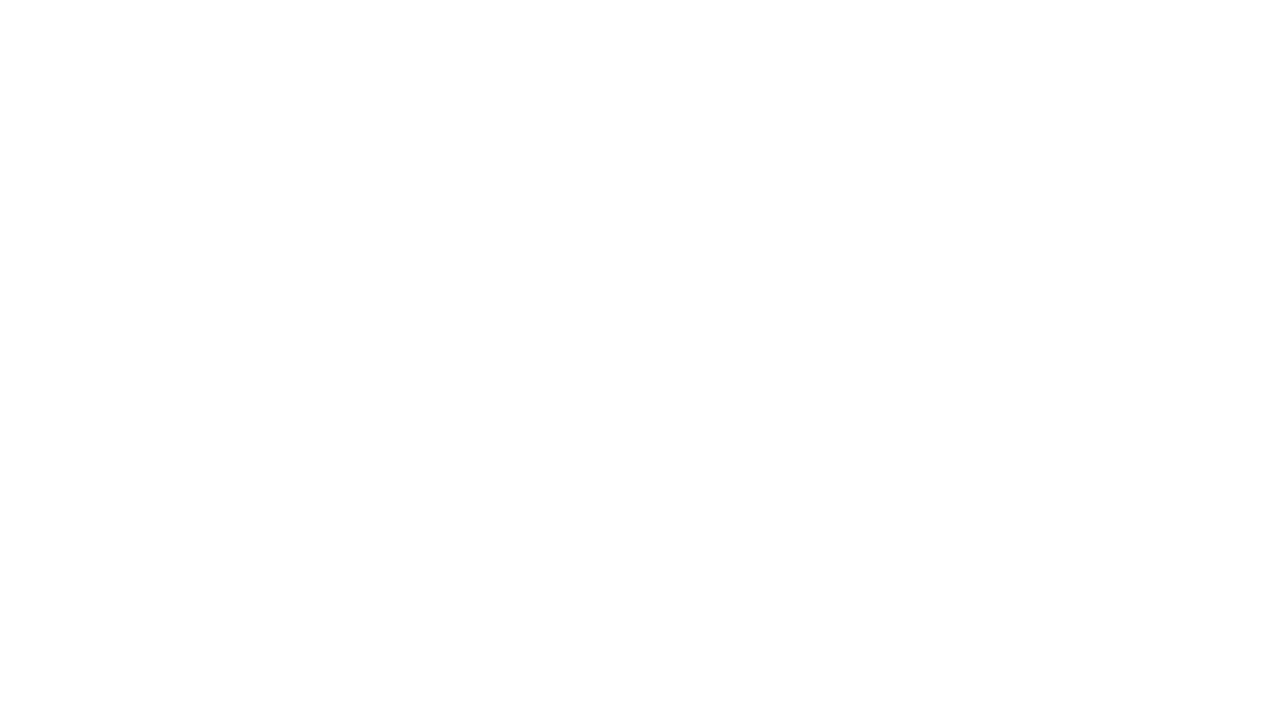

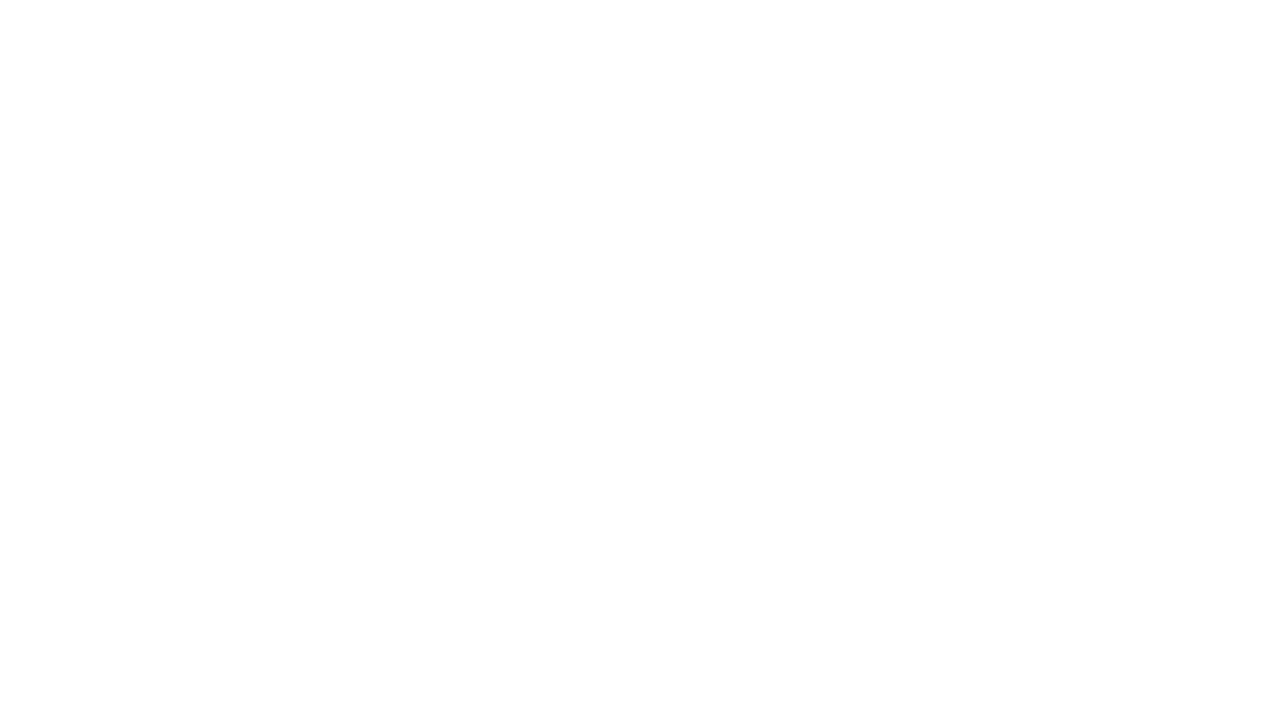